Navigates to a Stepik lesson page, fills in a text answer field with "get()" and submits the solution

Starting URL: https://stepik.org/lesson/25969/step/12

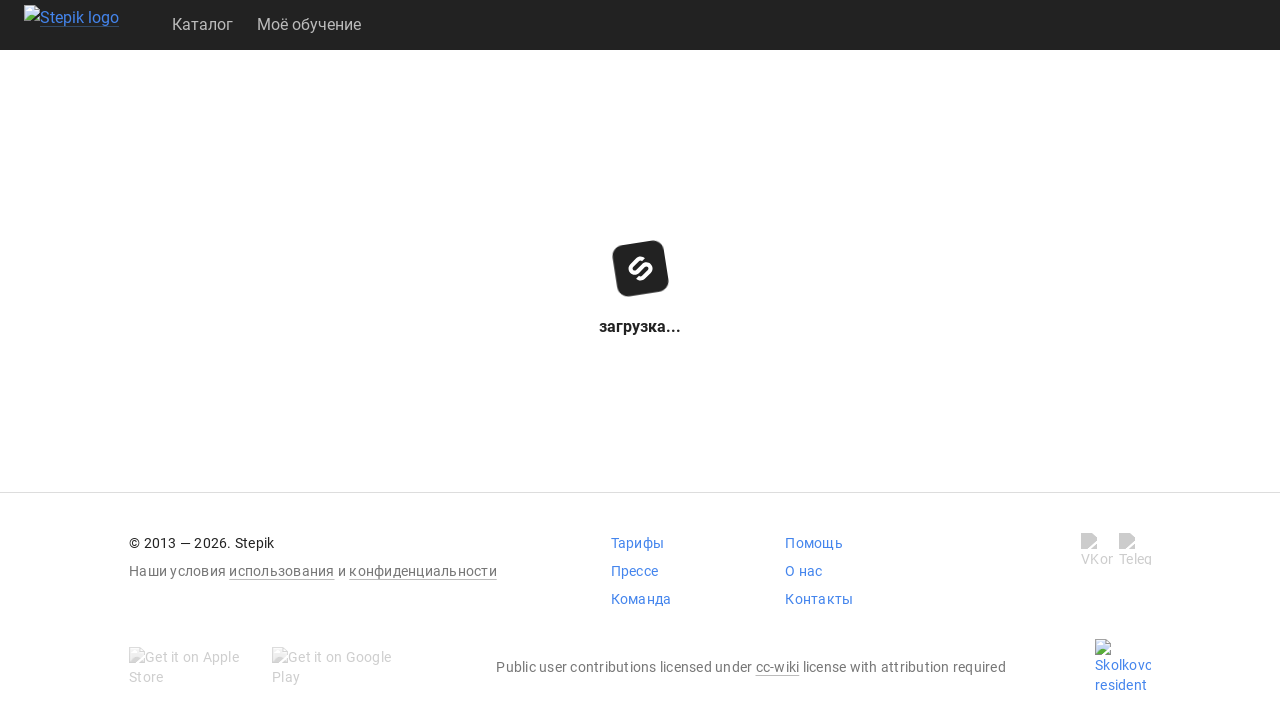

Waited for textarea element to load
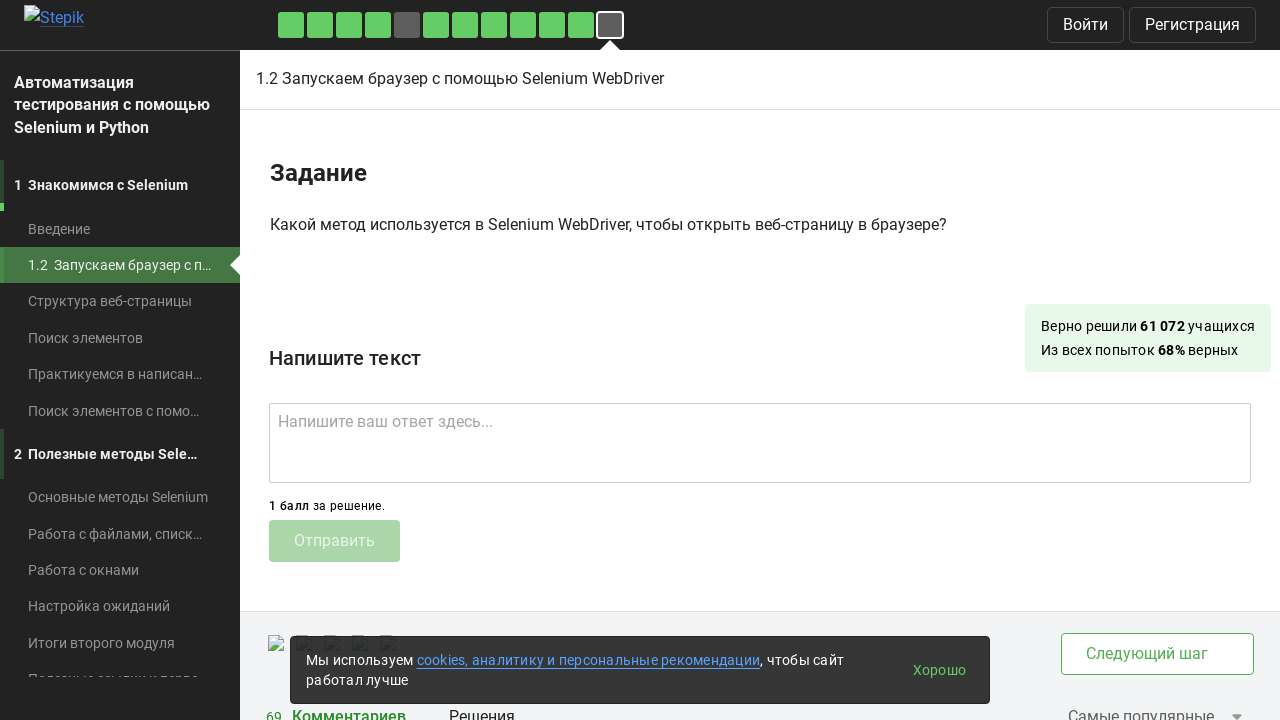

Located the answer input textarea
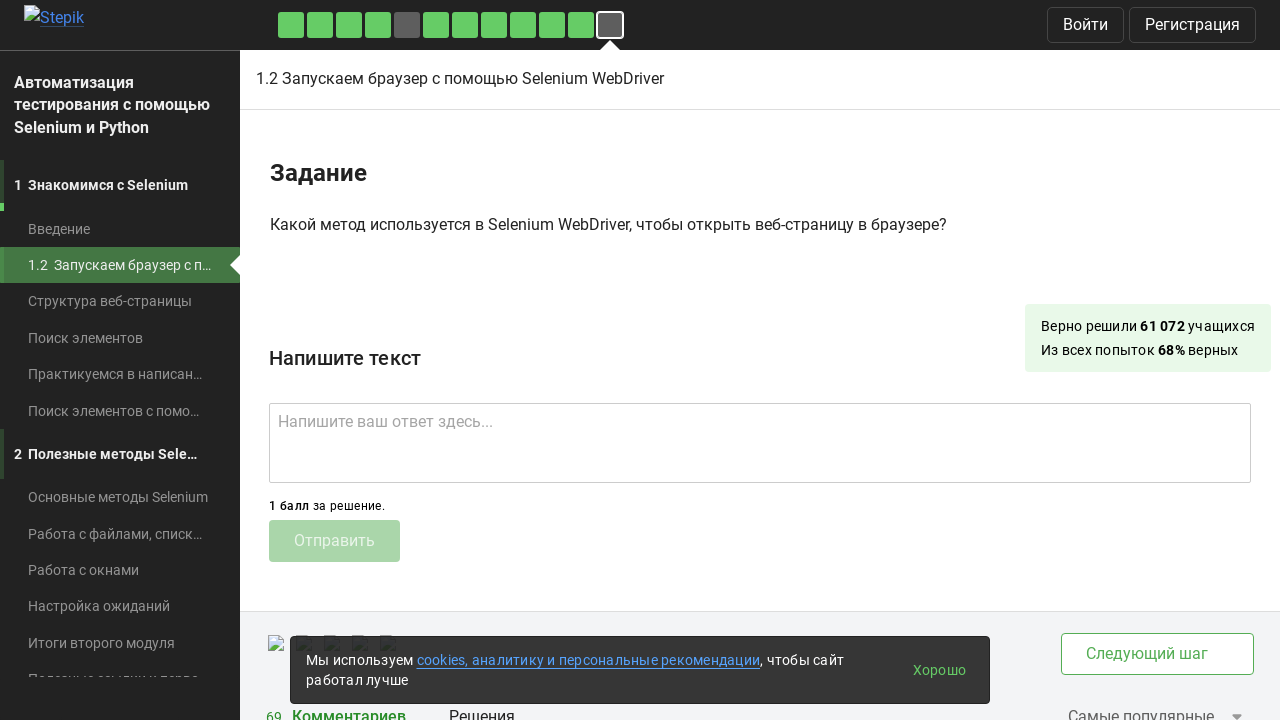

Filled textarea with answer 'get()' on .textarea
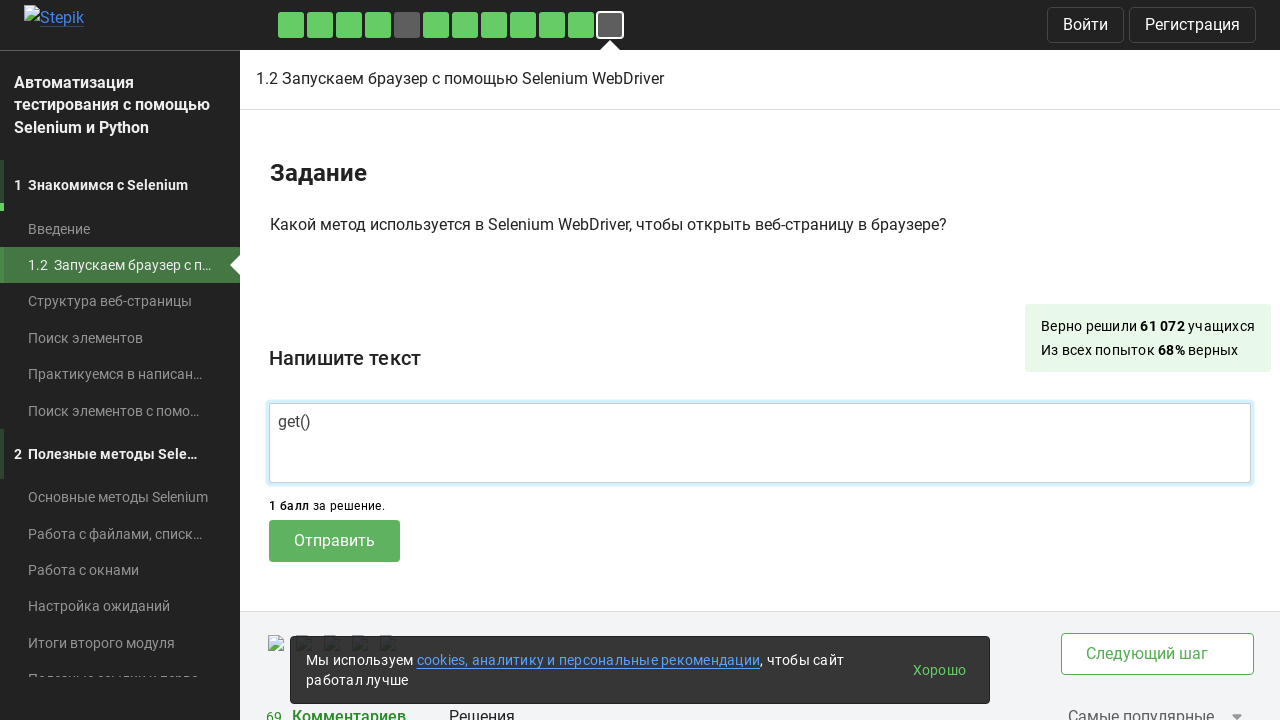

Located the submit button
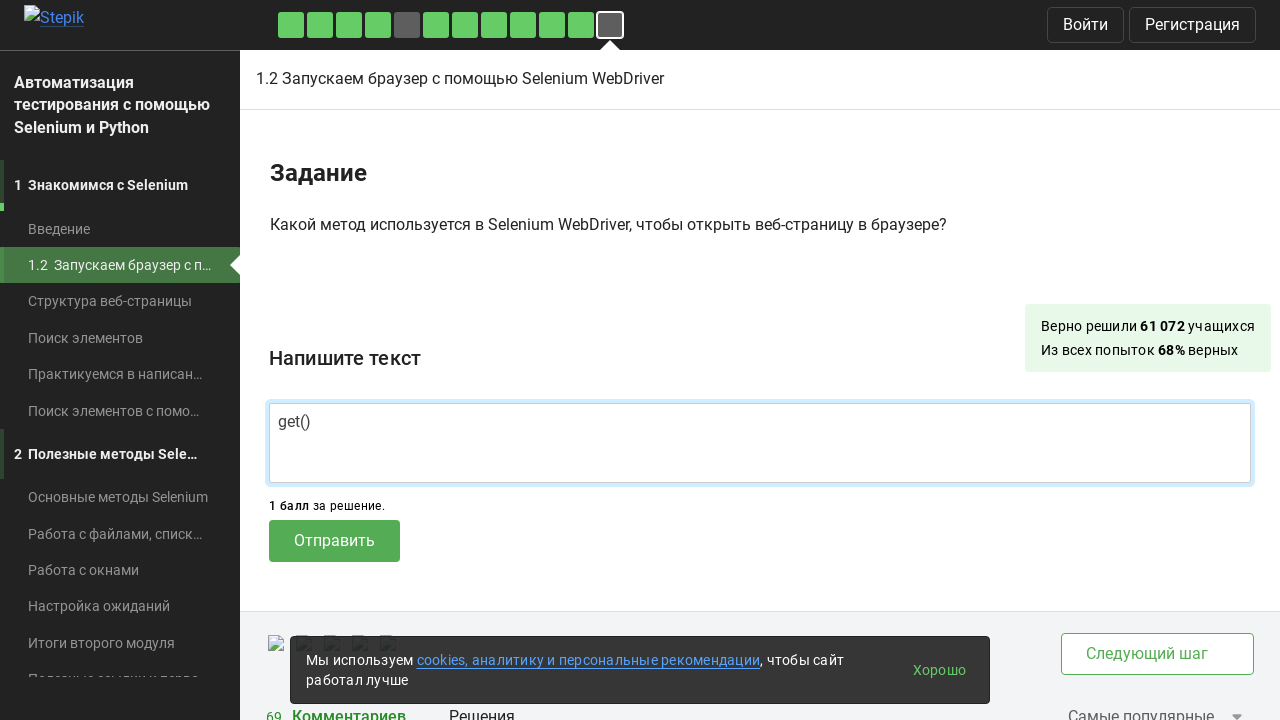

Clicked the submit button to submit the solution at (334, 541) on .submit-submission
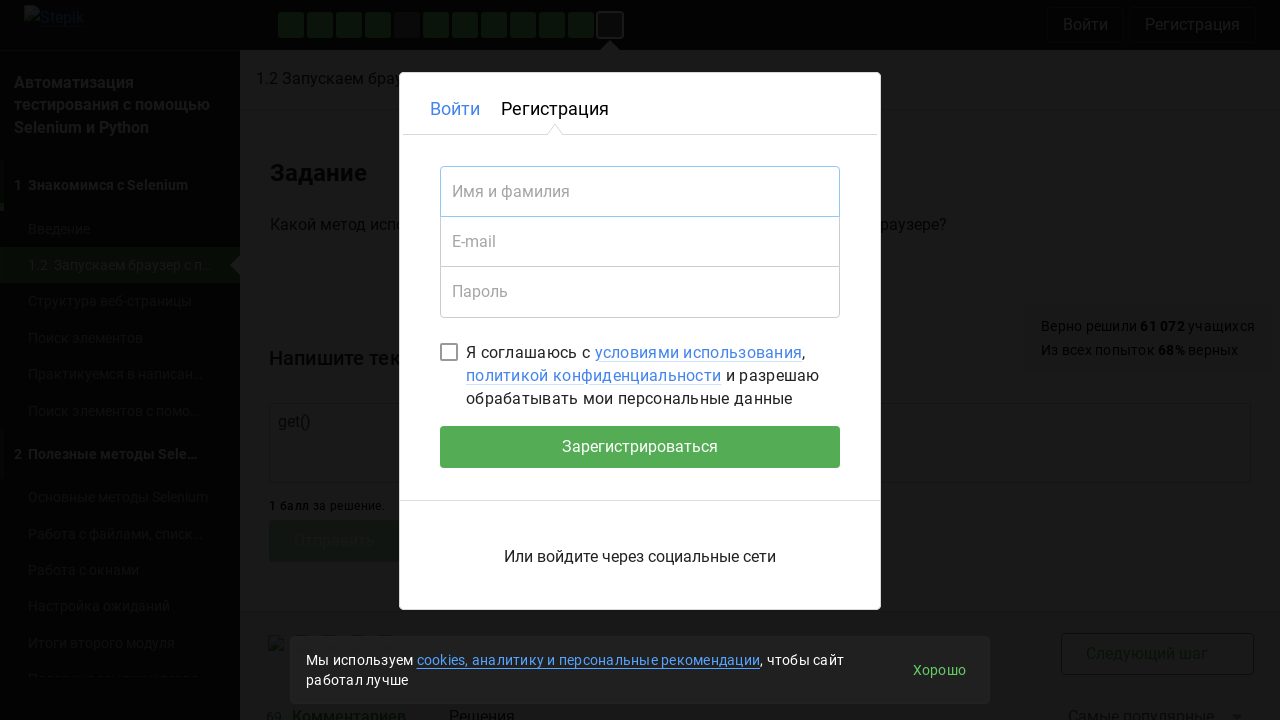

Waited for submission to process (2000ms)
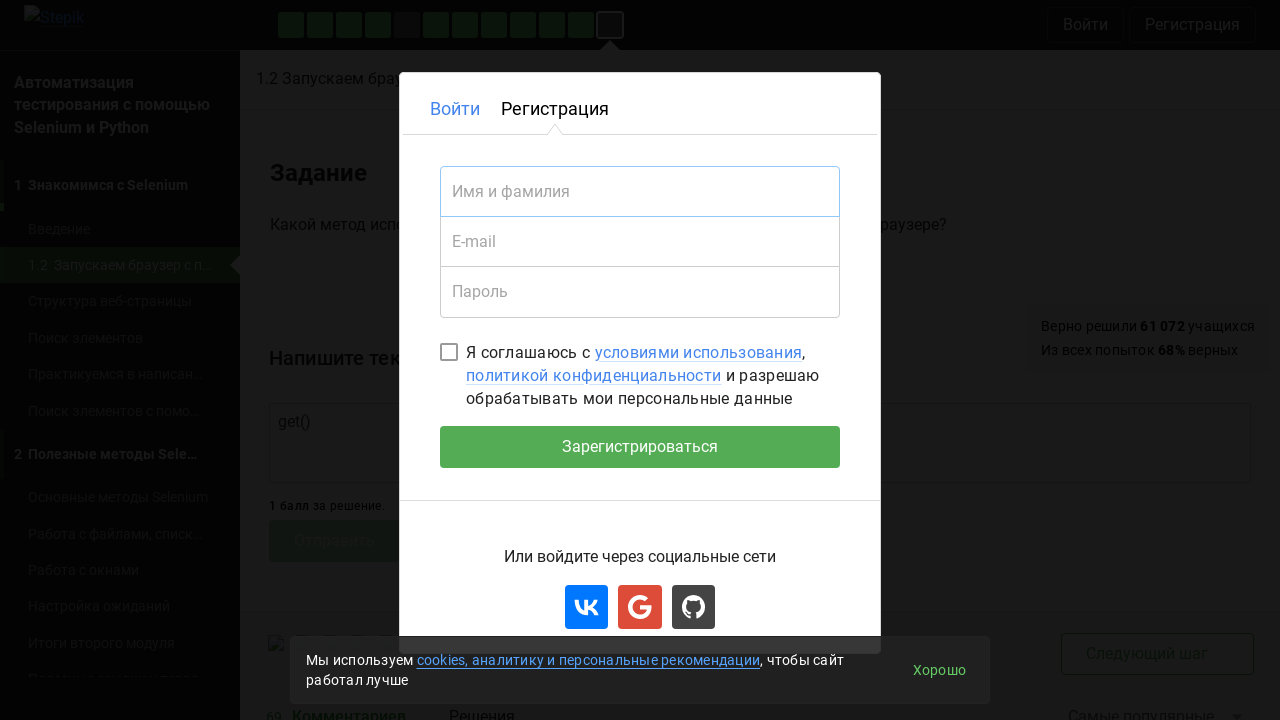

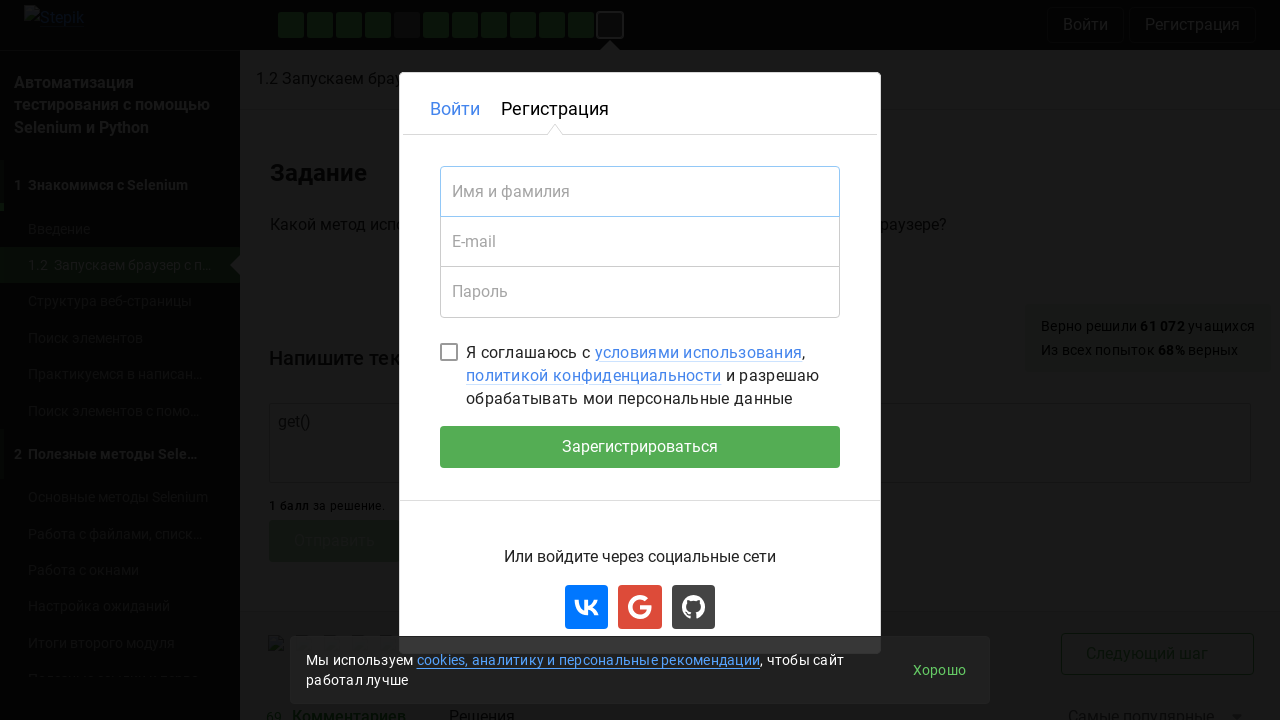